Tests a data types form by filling in all fields except zip code, submitting the form, and verifying that validation styling is applied correctly (green background for valid fields, pink/red background for the empty zip code field).

Starting URL: https://bonigarcia.dev/selenium-webdriver-java/data-types.html

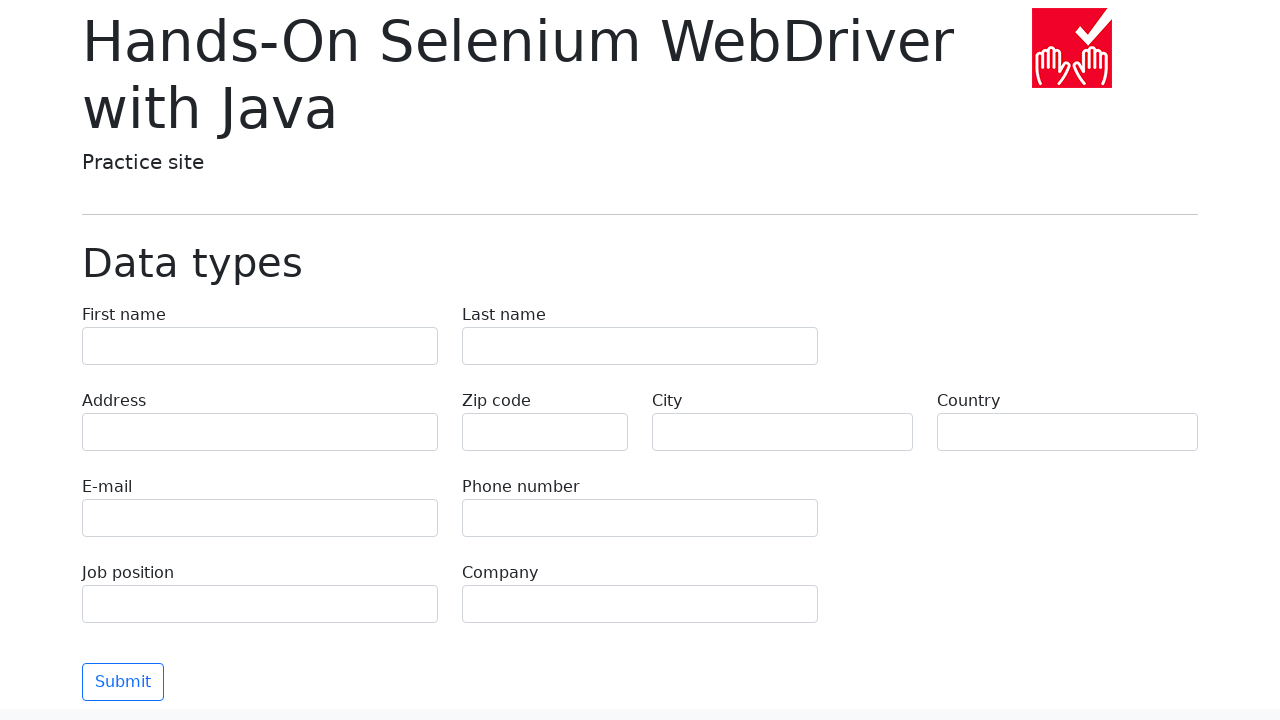

Filled first name field with 'Иван' on input[name='first-name']
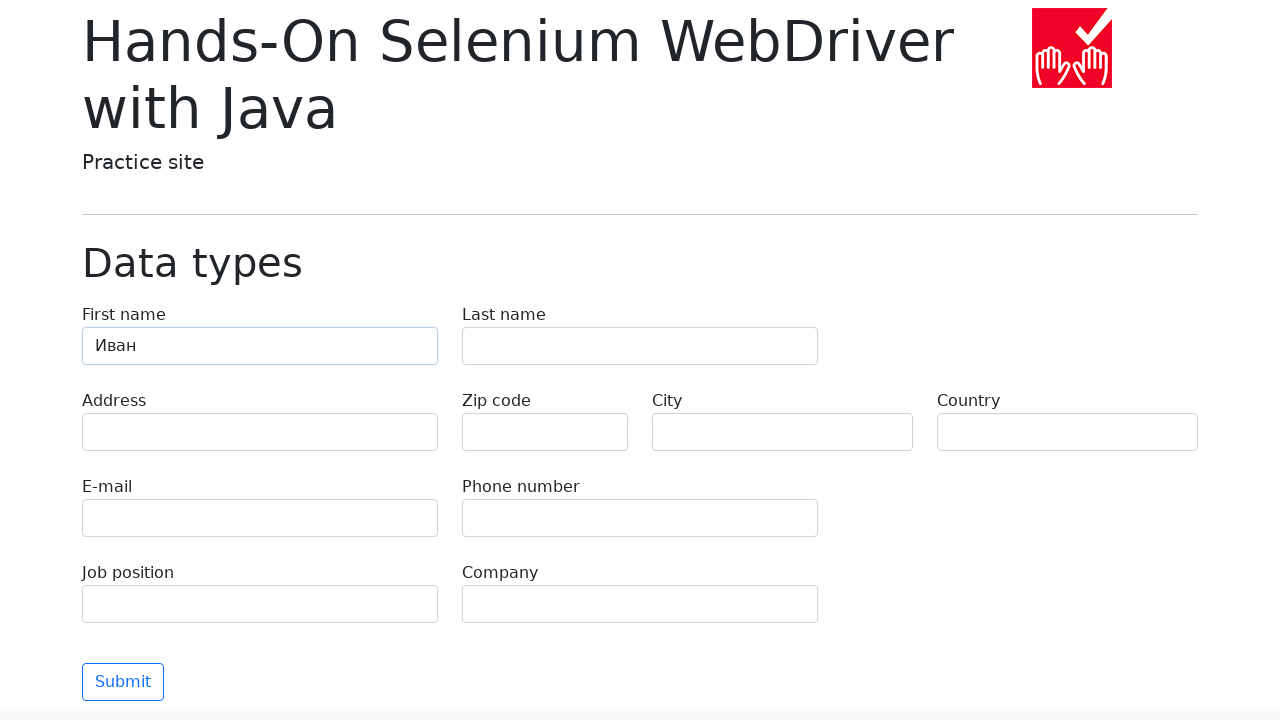

Filled last name field with 'Петров' on input[name='last-name']
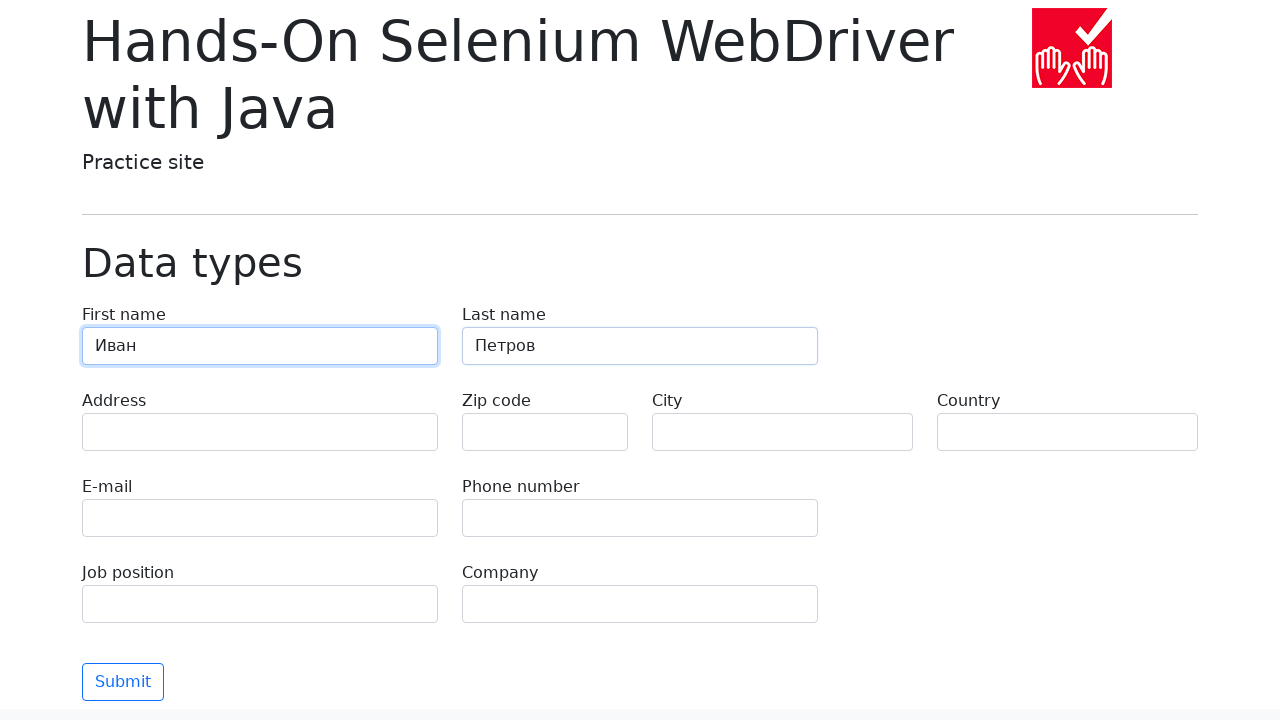

Filled address field with 'Ленина, 55-3' on input[name='address']
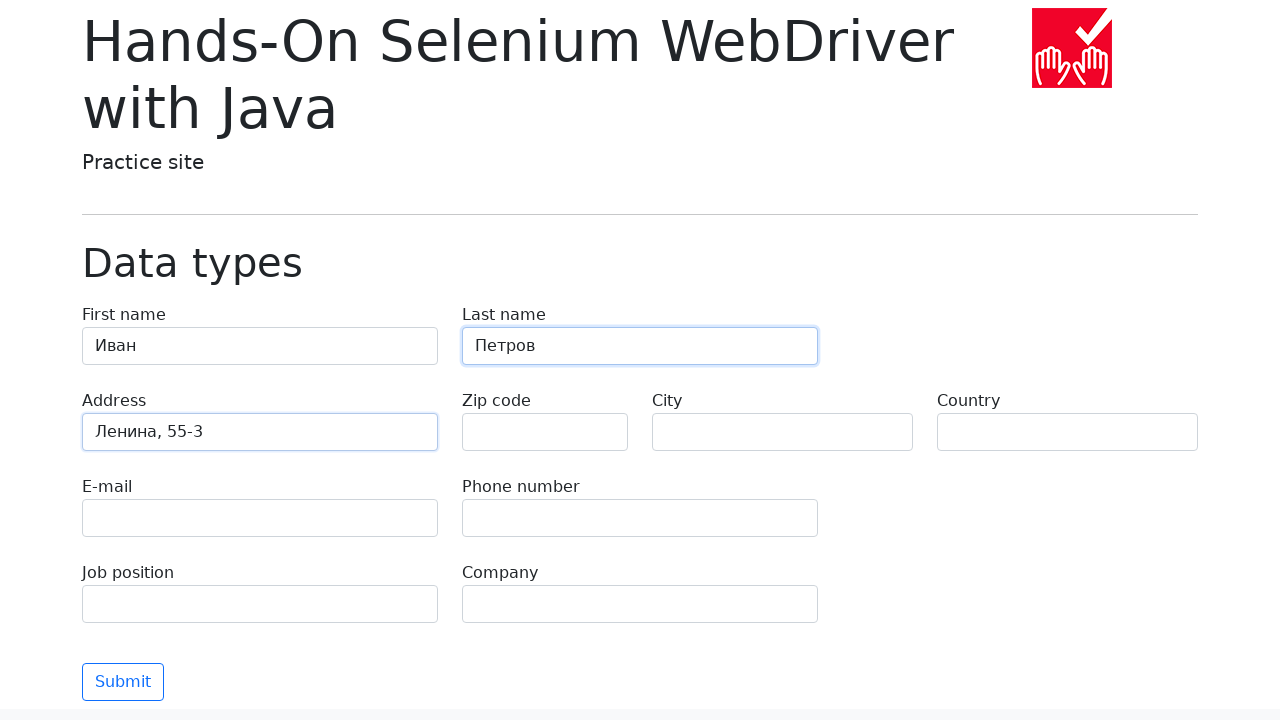

Filled email field with 'test@skypro.com' on input[name='e-mail']
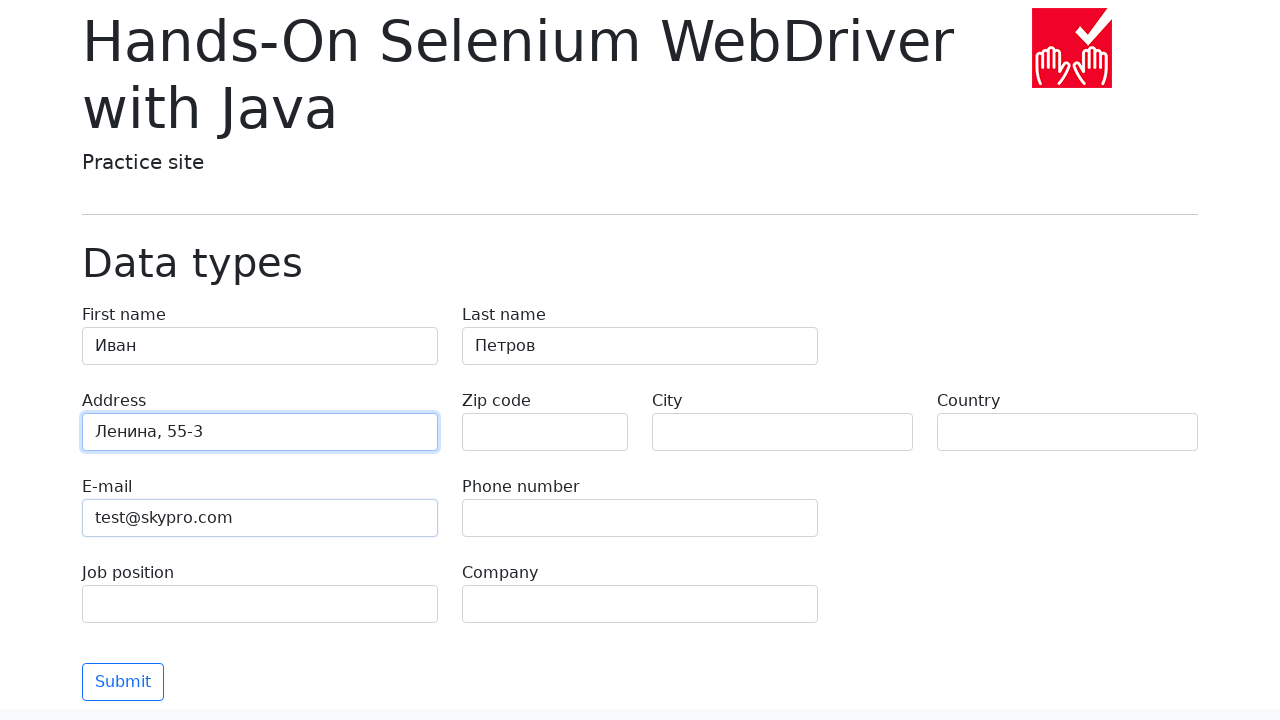

Filled phone field with '+7985899998787' on input[name='phone']
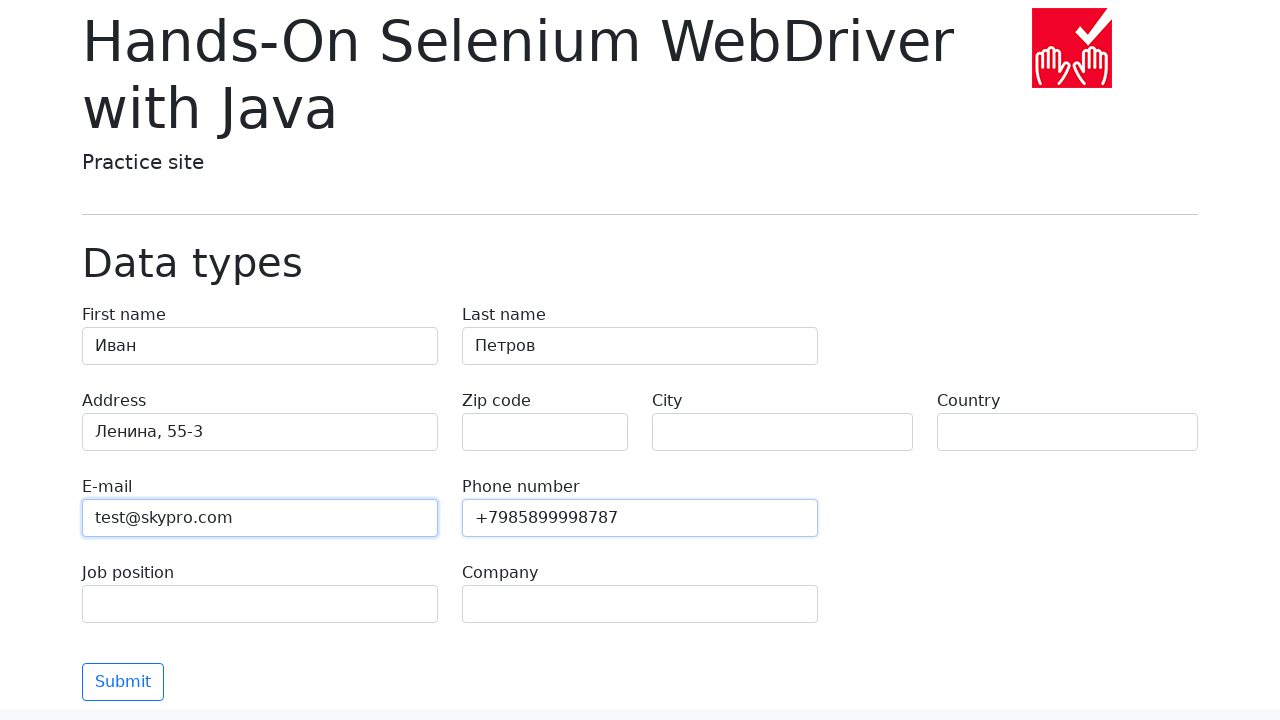

Left zip code field empty intentionally on input[name='zip-code']
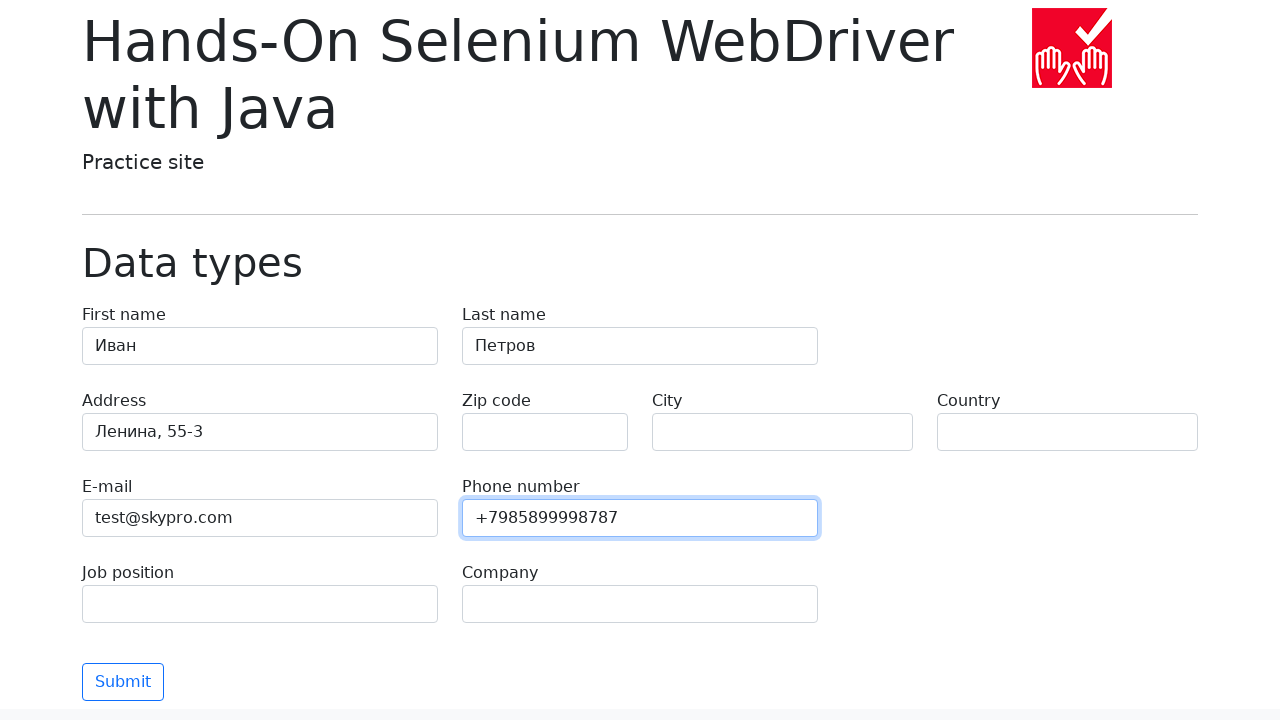

Filled city field with 'Москва' on input[name='city']
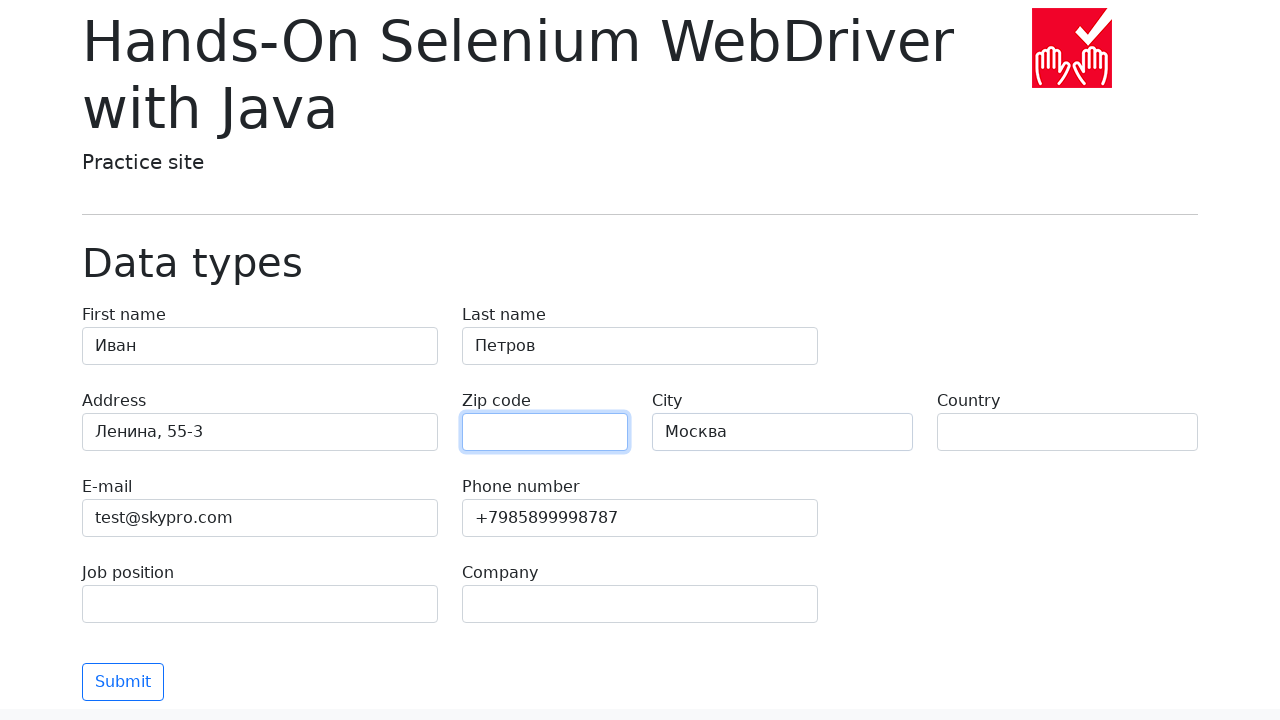

Filled country field with 'Россия' on input[name='country']
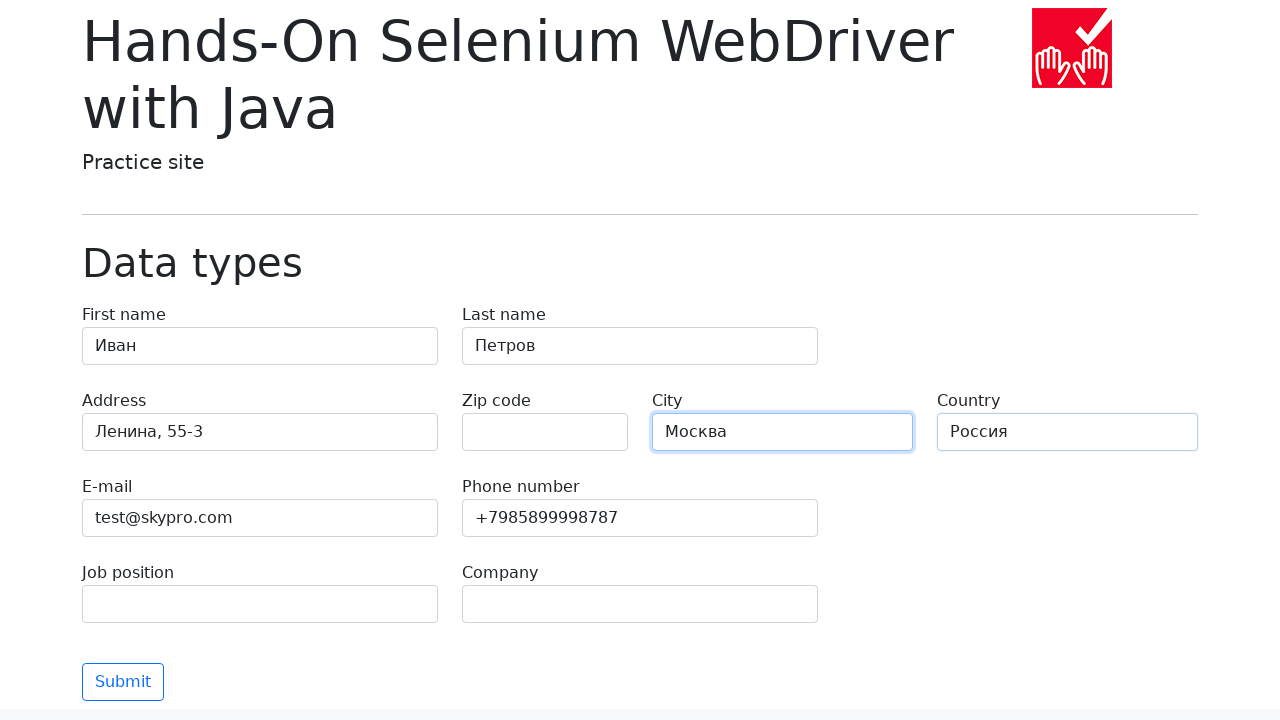

Filled job position field with 'QA' on input[name='job-position']
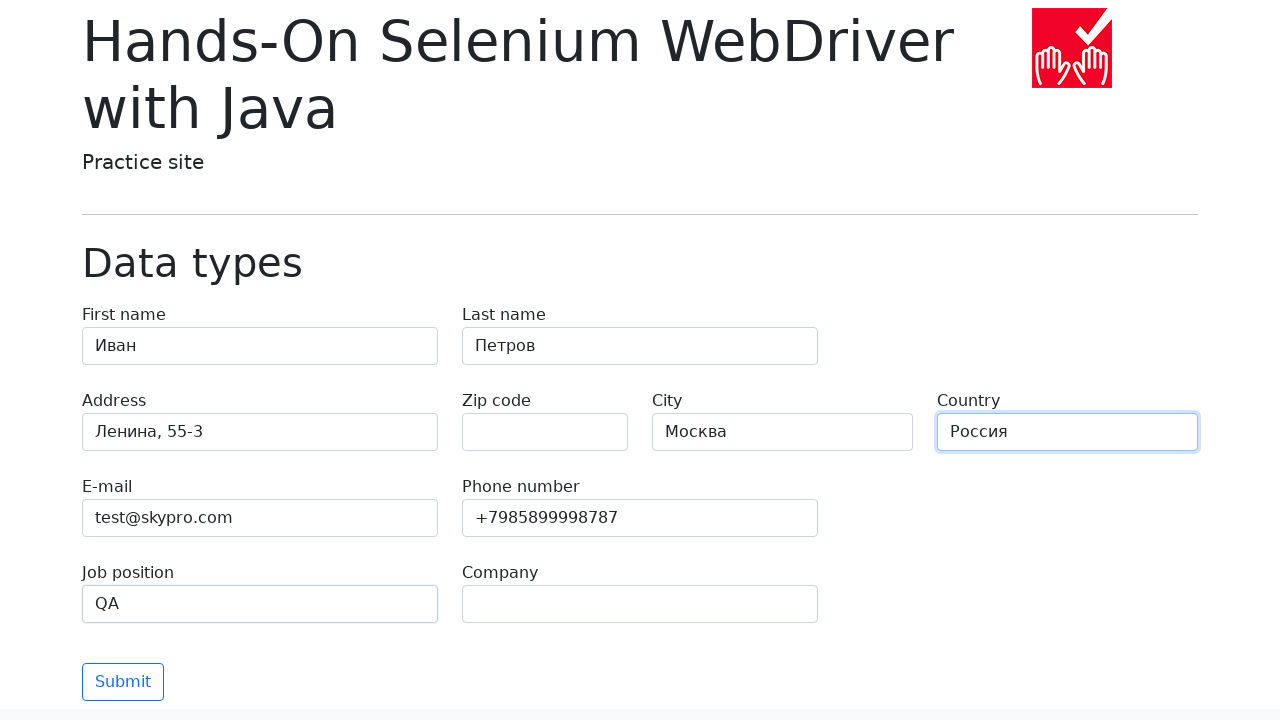

Filled company field with 'SkyPro' on input[name='company']
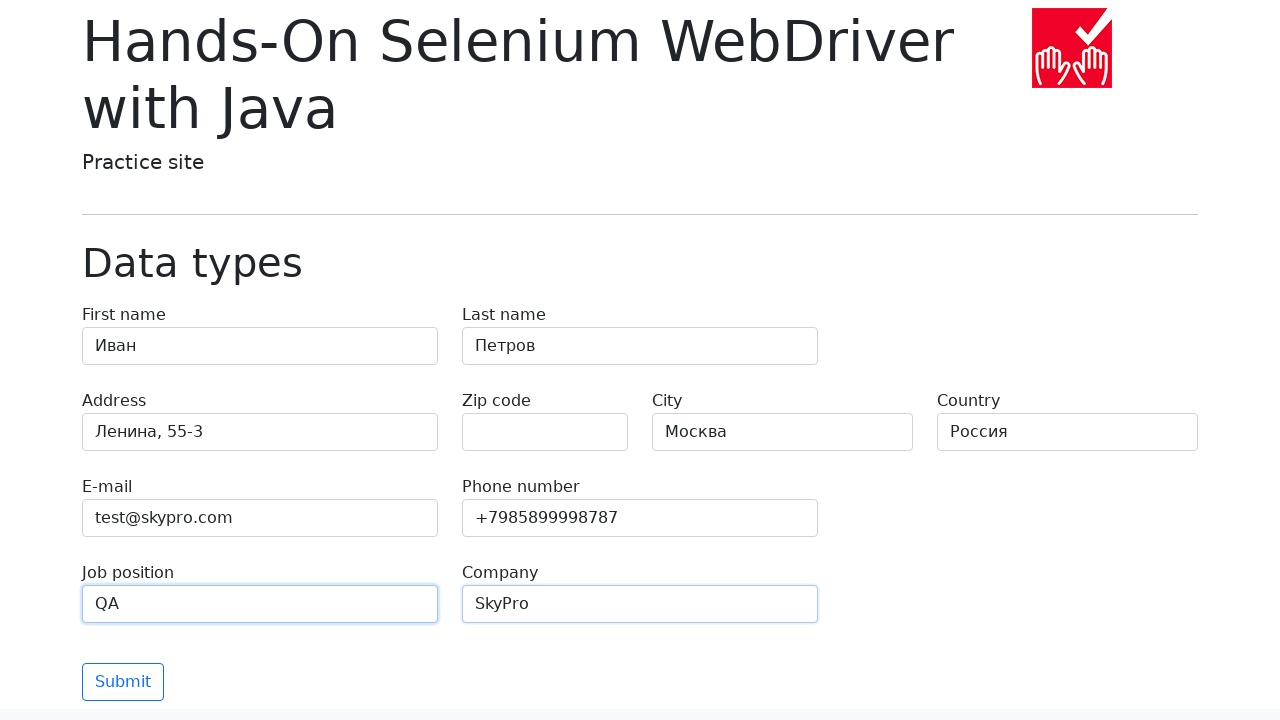

Clicked submit button to submit form at (123, 682) on .btn.btn-outline-primary.mt-3
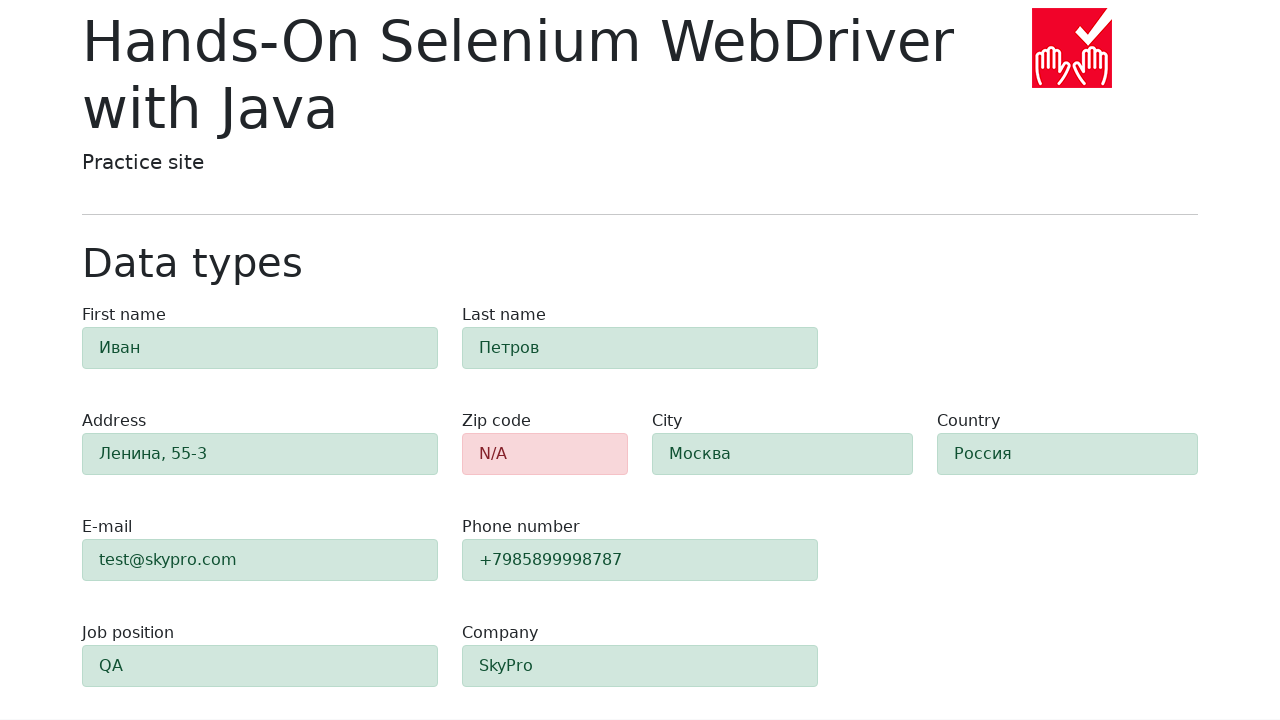

Form validation completed and elements are visible
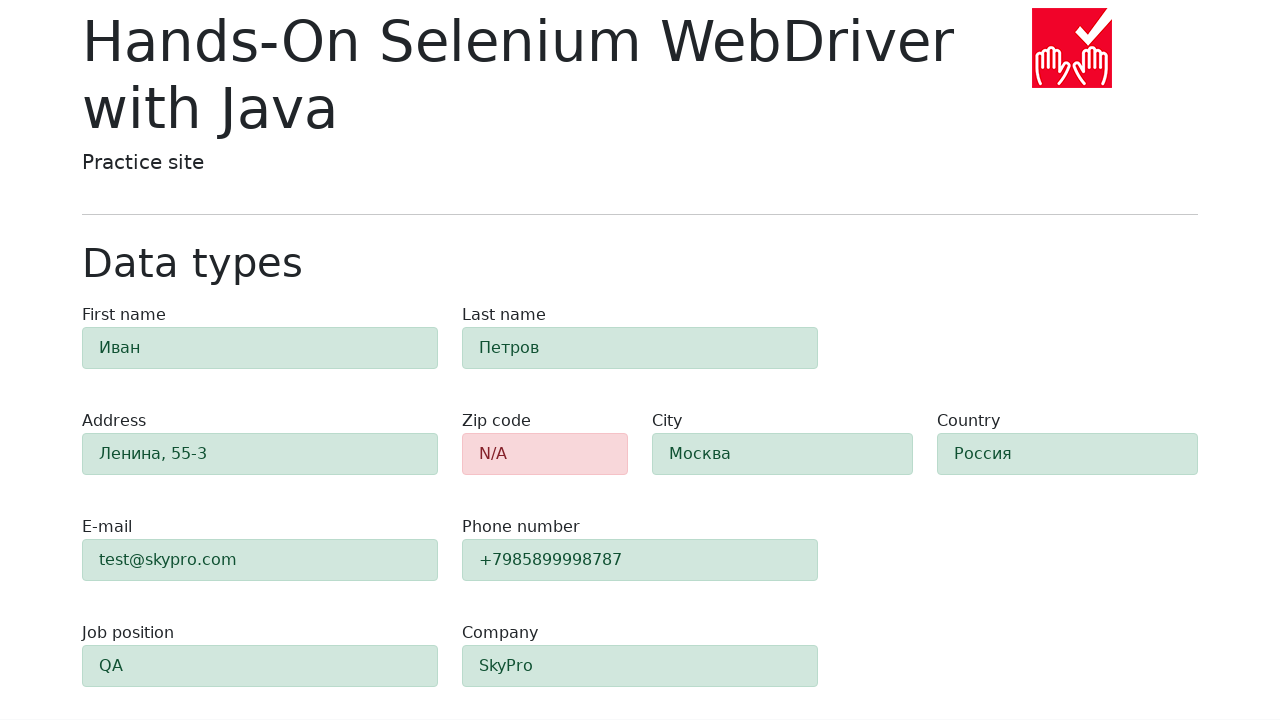

Retrieved background color of zip code field (validation error - pink/red expected)
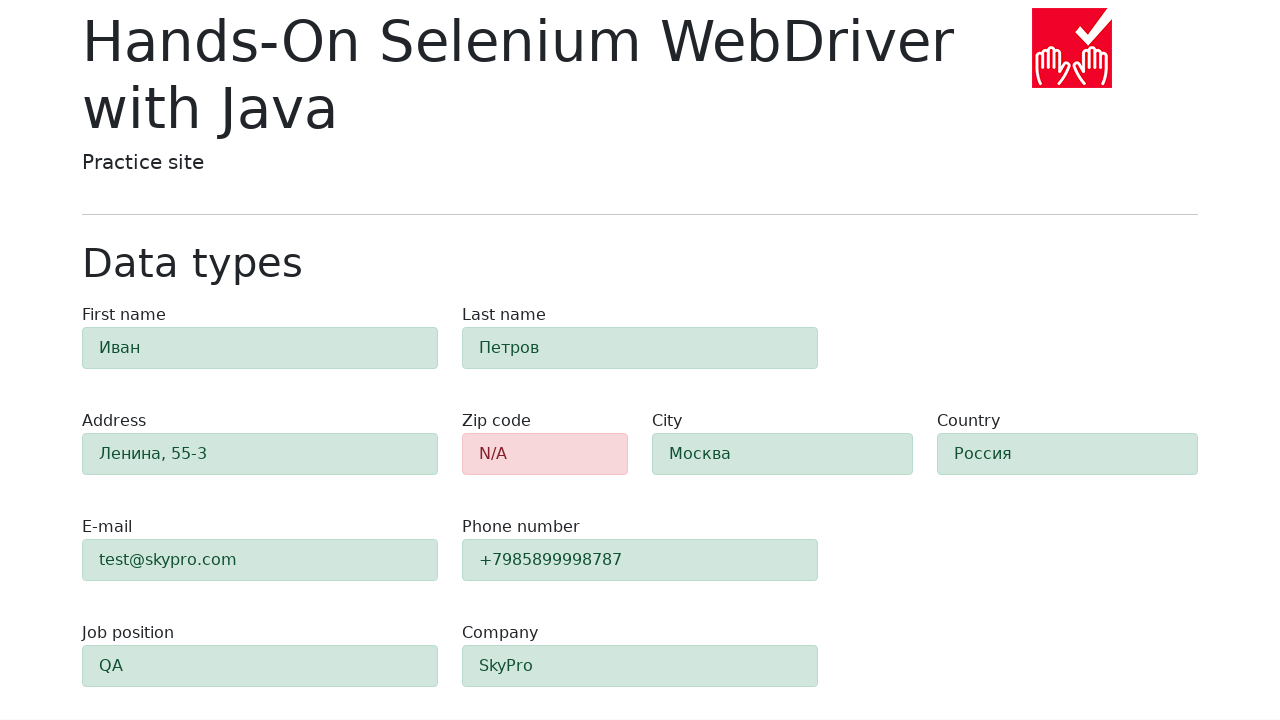

Retrieved background color of first name field (validation success - green expected)
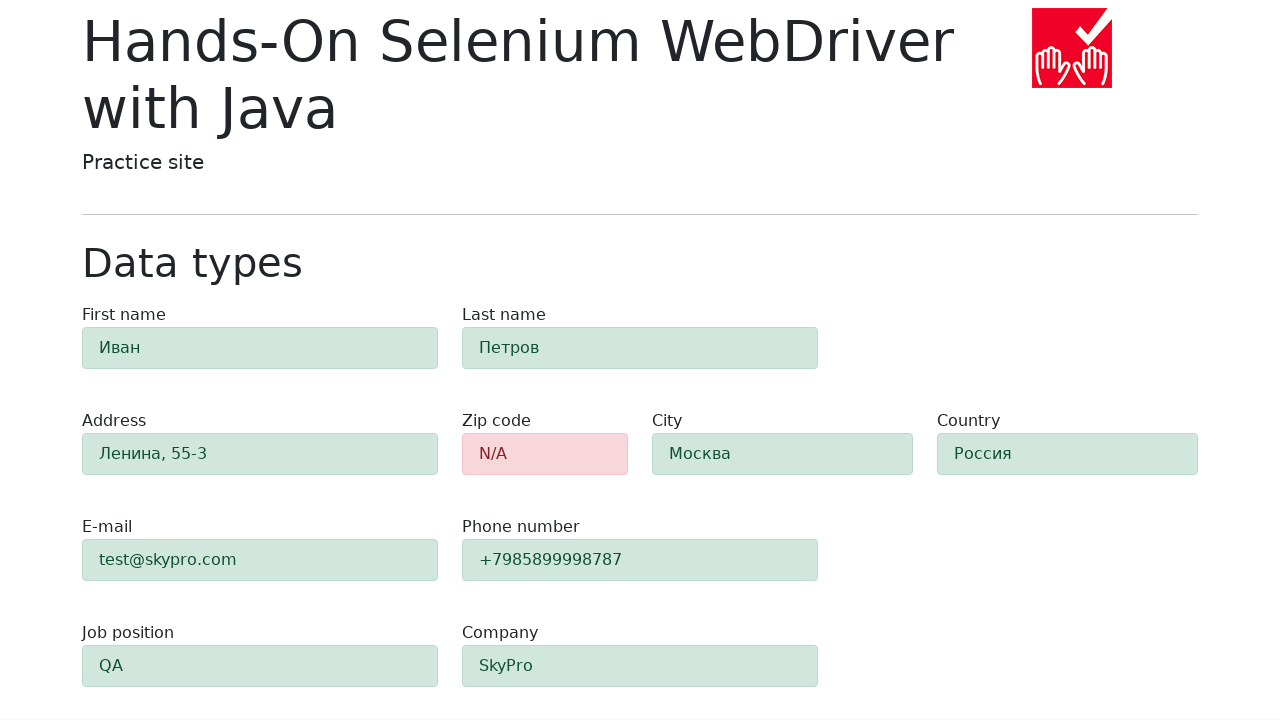

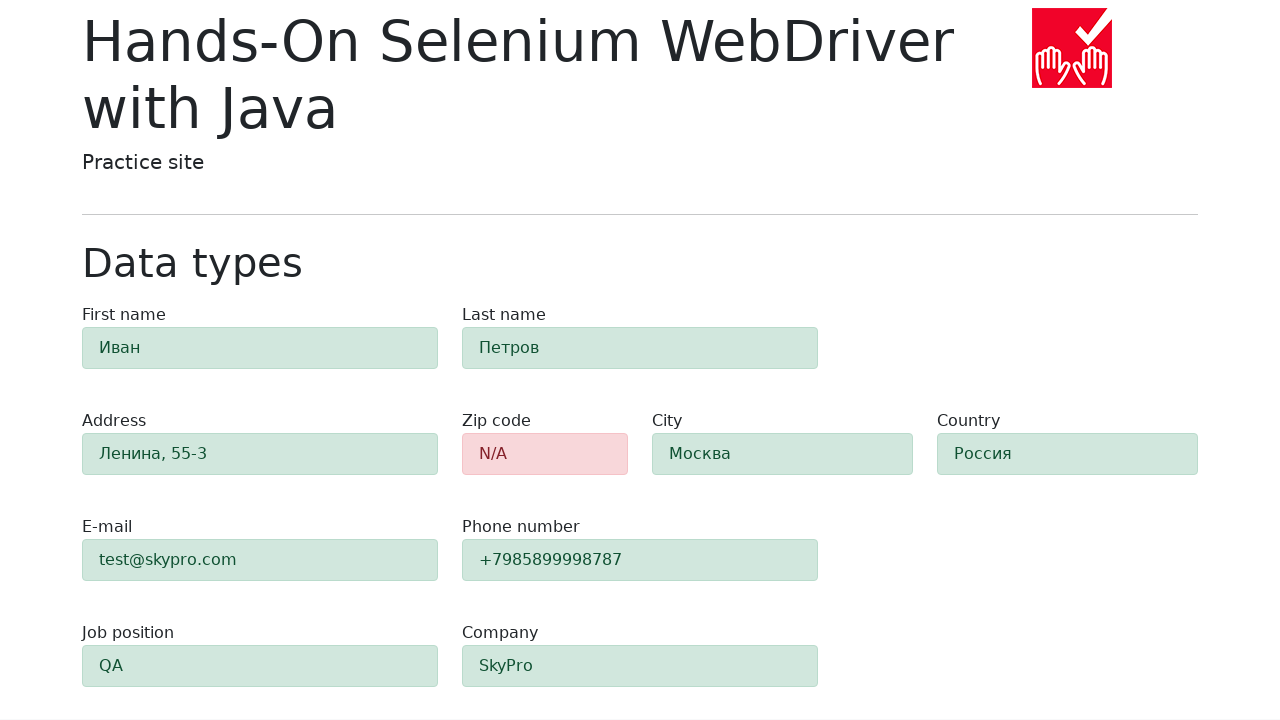